Tests clearing the complete state of all items by checking and unchecking the toggle all checkbox

Starting URL: https://demo.playwright.dev/todomvc

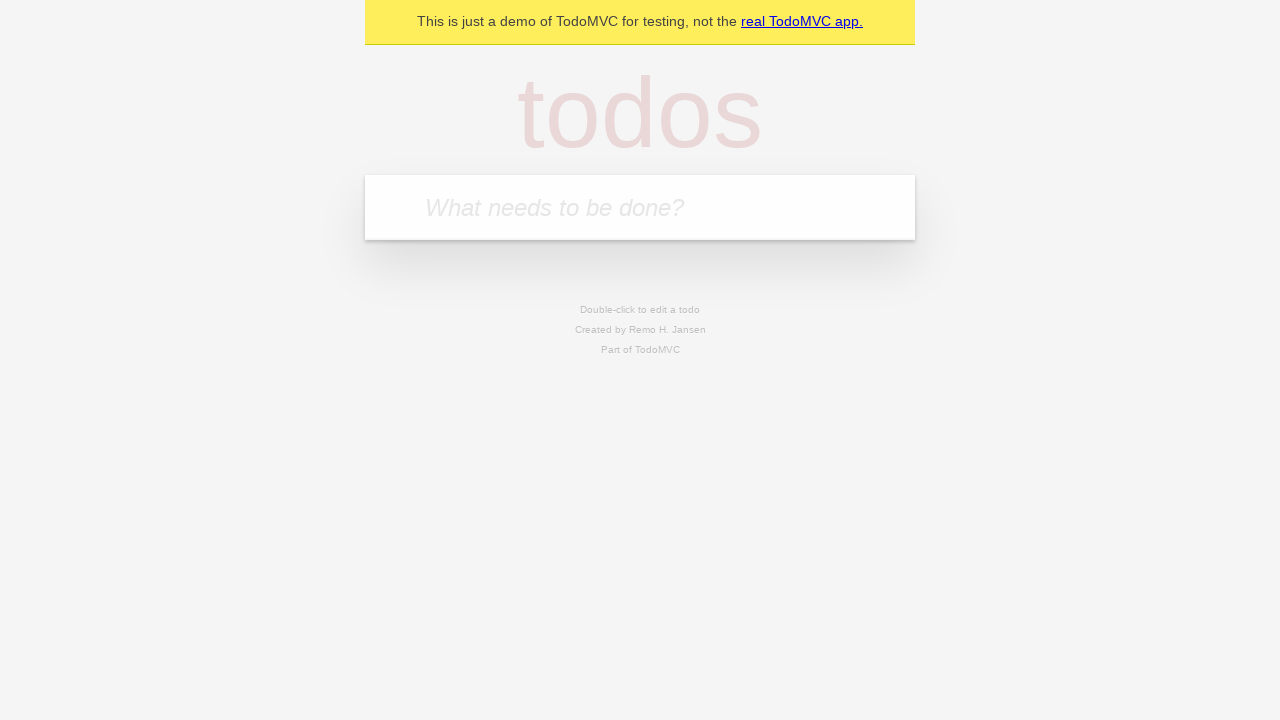

Filled todo input with 'buy some cheese' on internal:attr=[placeholder="What needs to be done?"i]
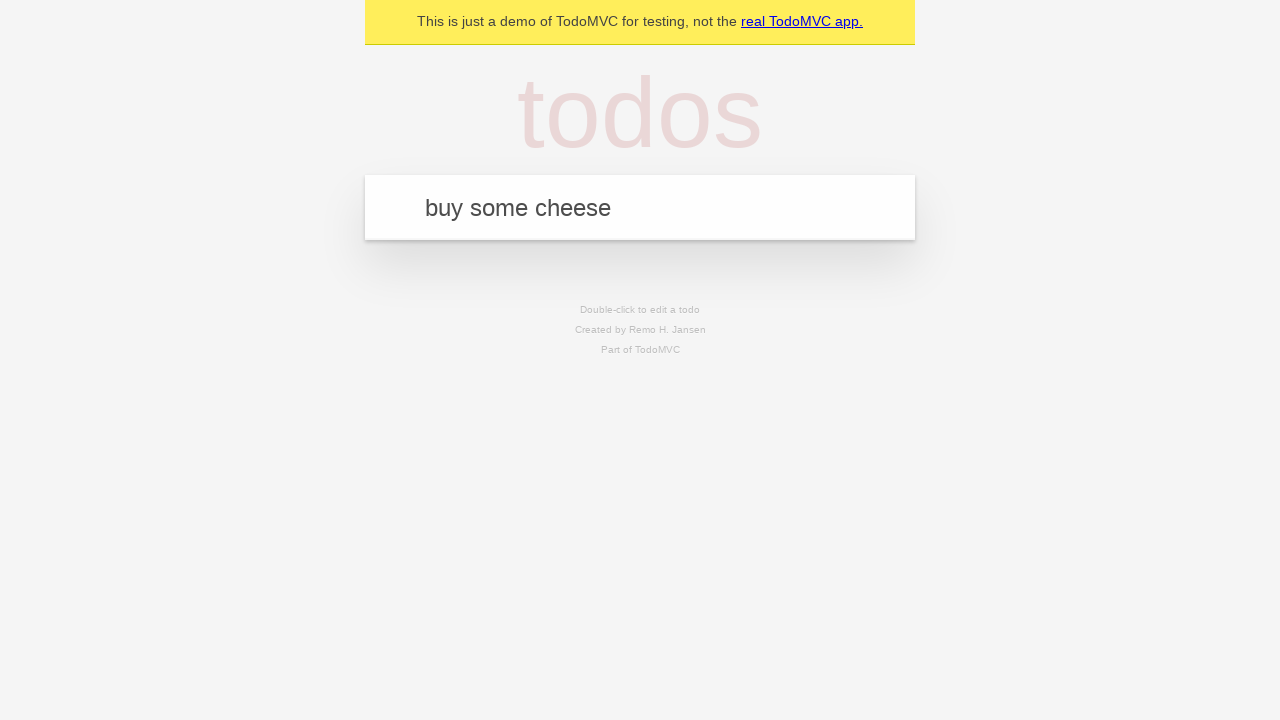

Pressed Enter to add first todo item on internal:attr=[placeholder="What needs to be done?"i]
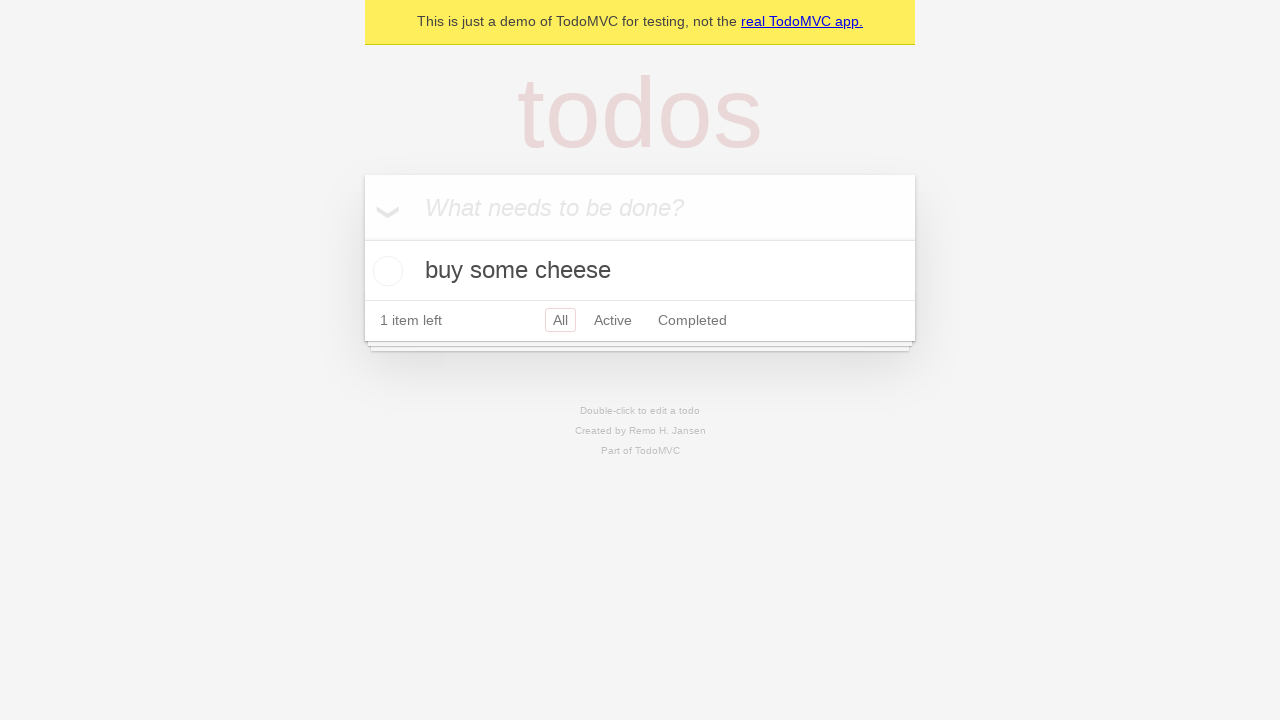

Filled todo input with 'feed the cat' on internal:attr=[placeholder="What needs to be done?"i]
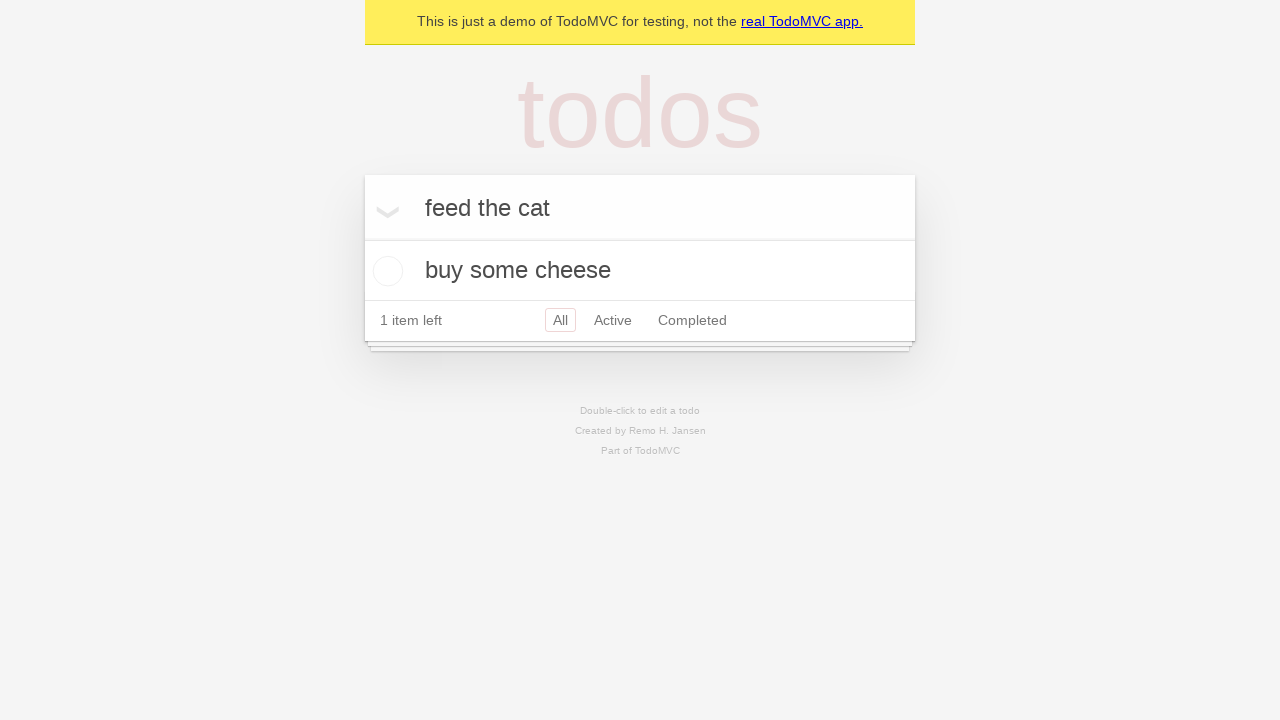

Pressed Enter to add second todo item on internal:attr=[placeholder="What needs to be done?"i]
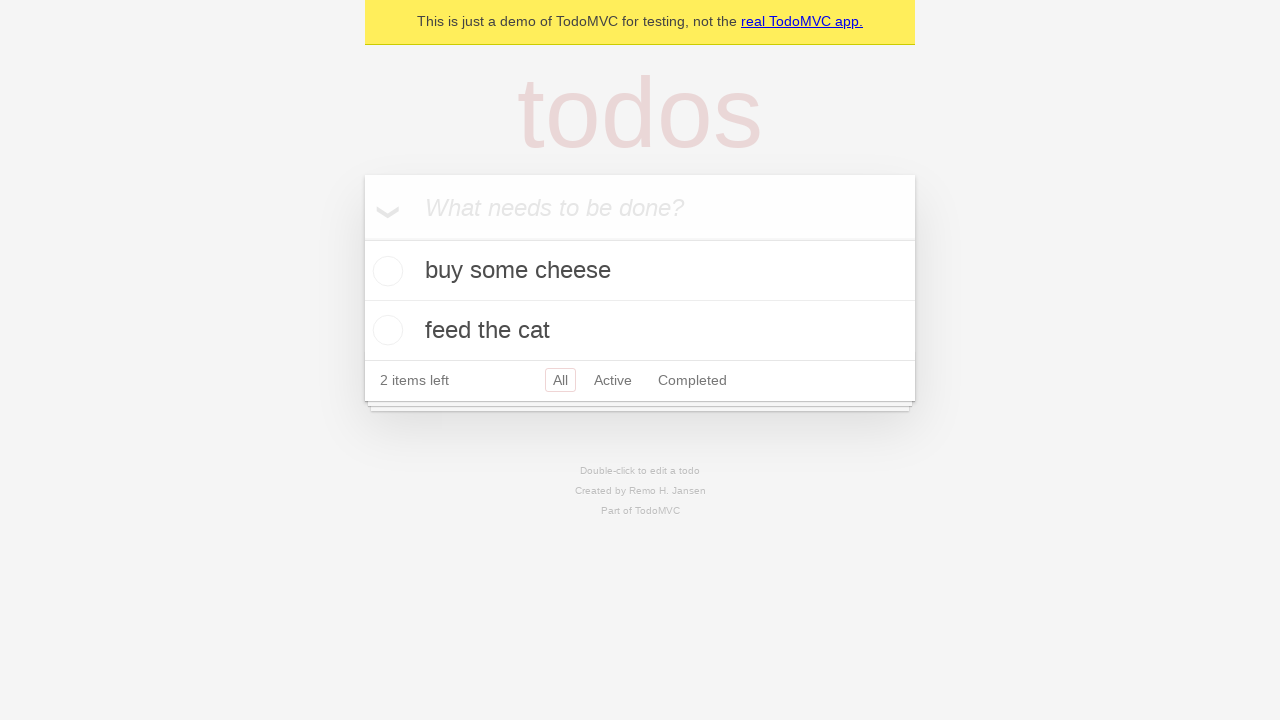

Filled todo input with 'book a doctors appointment' on internal:attr=[placeholder="What needs to be done?"i]
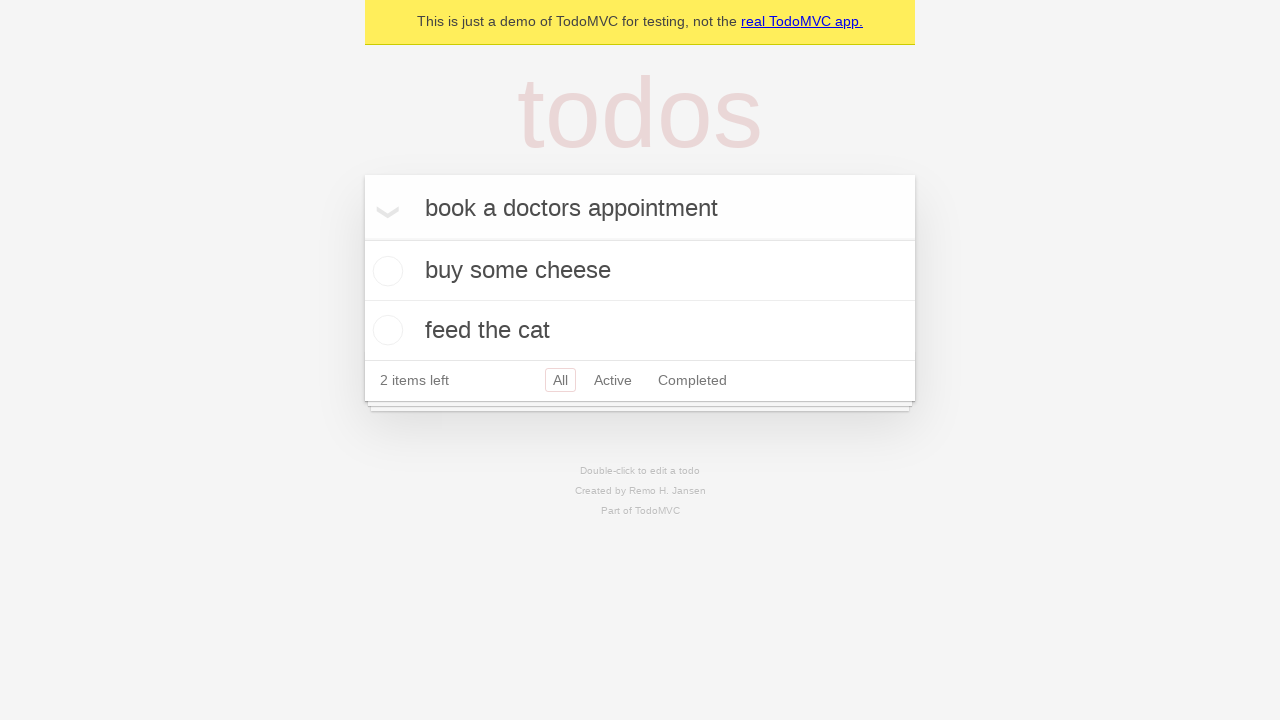

Pressed Enter to add third todo item on internal:attr=[placeholder="What needs to be done?"i]
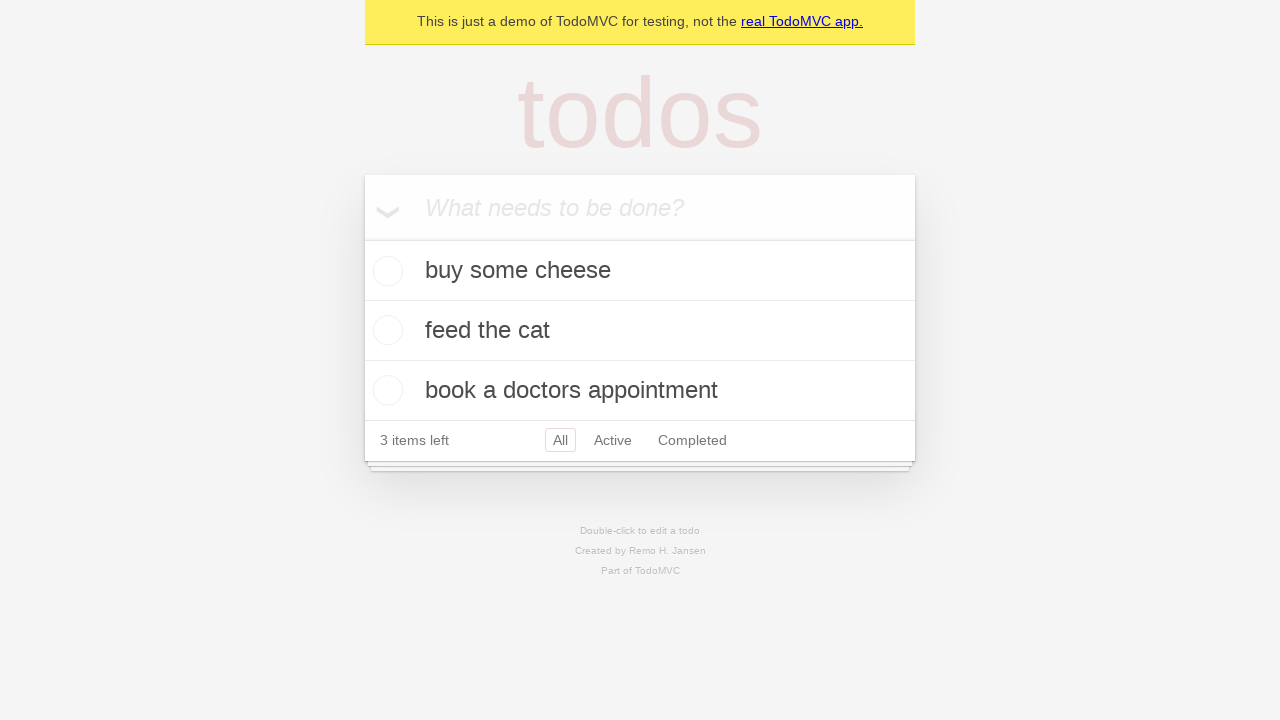

Checked 'Mark all as complete' toggle to complete all items at (362, 238) on internal:label="Mark all as complete"i
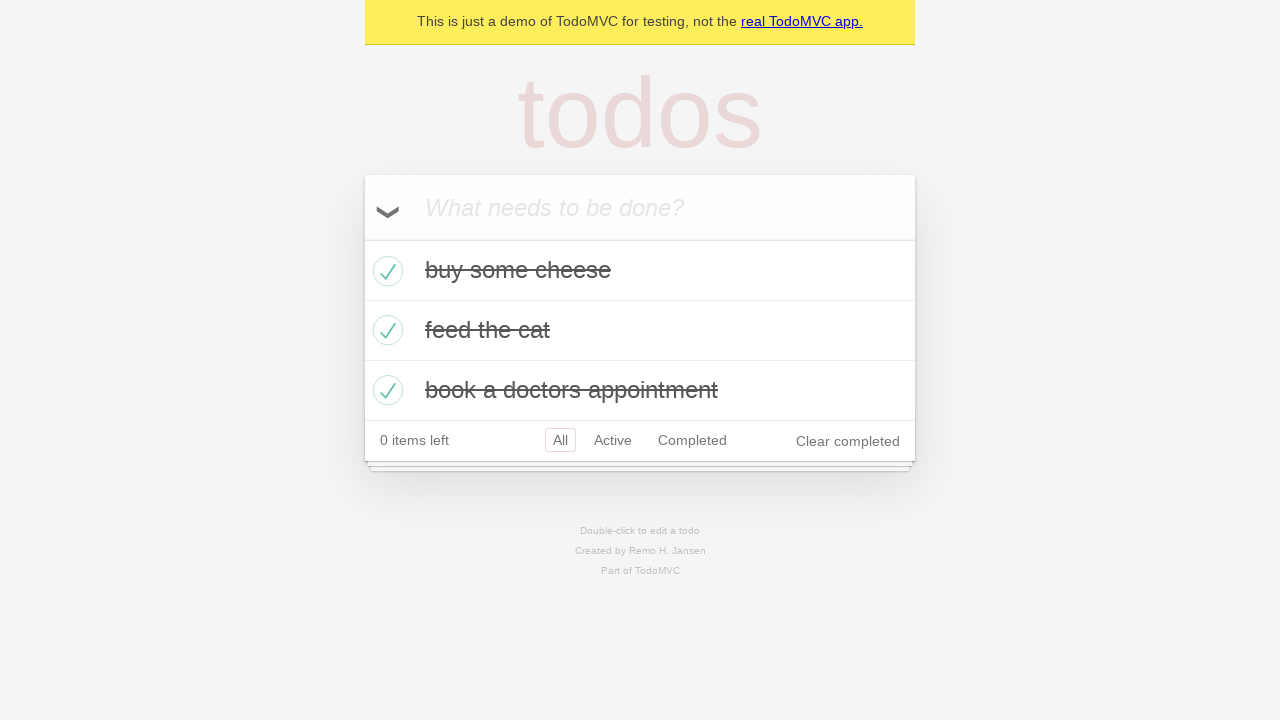

Unchecked 'Mark all as complete' toggle to clear completion state of all items at (362, 238) on internal:label="Mark all as complete"i
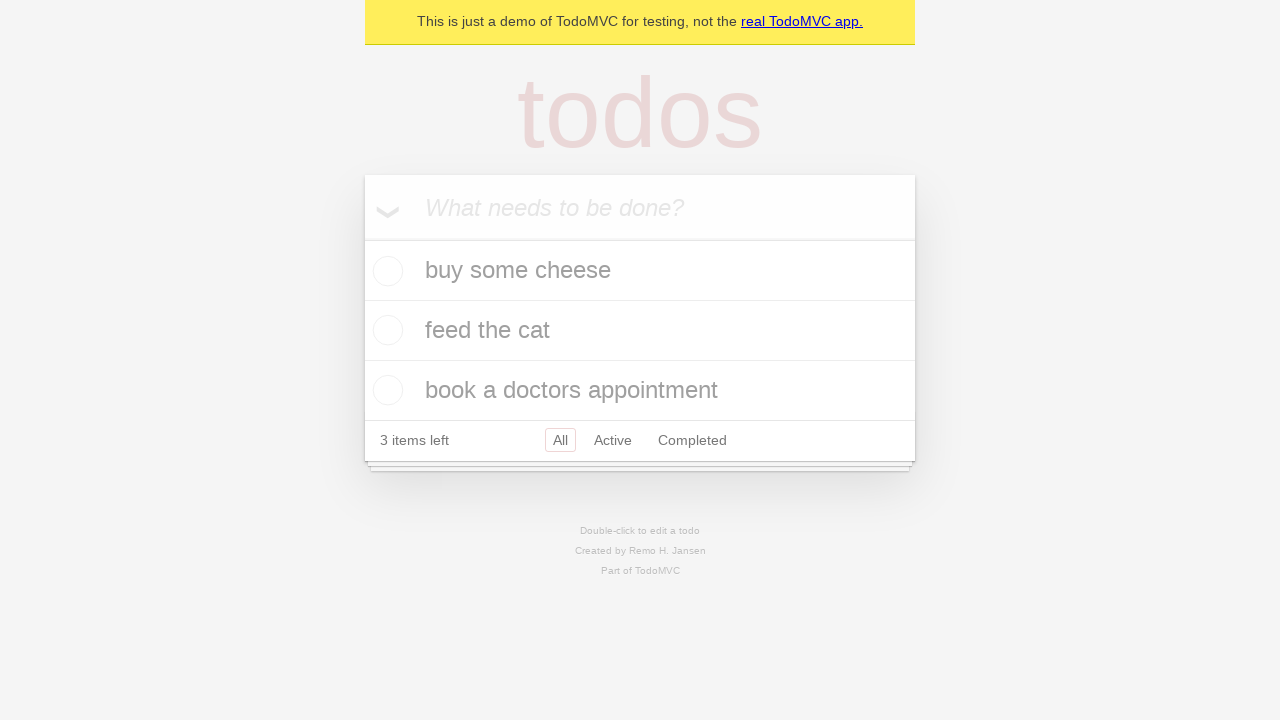

Waited for todo items to be rendered
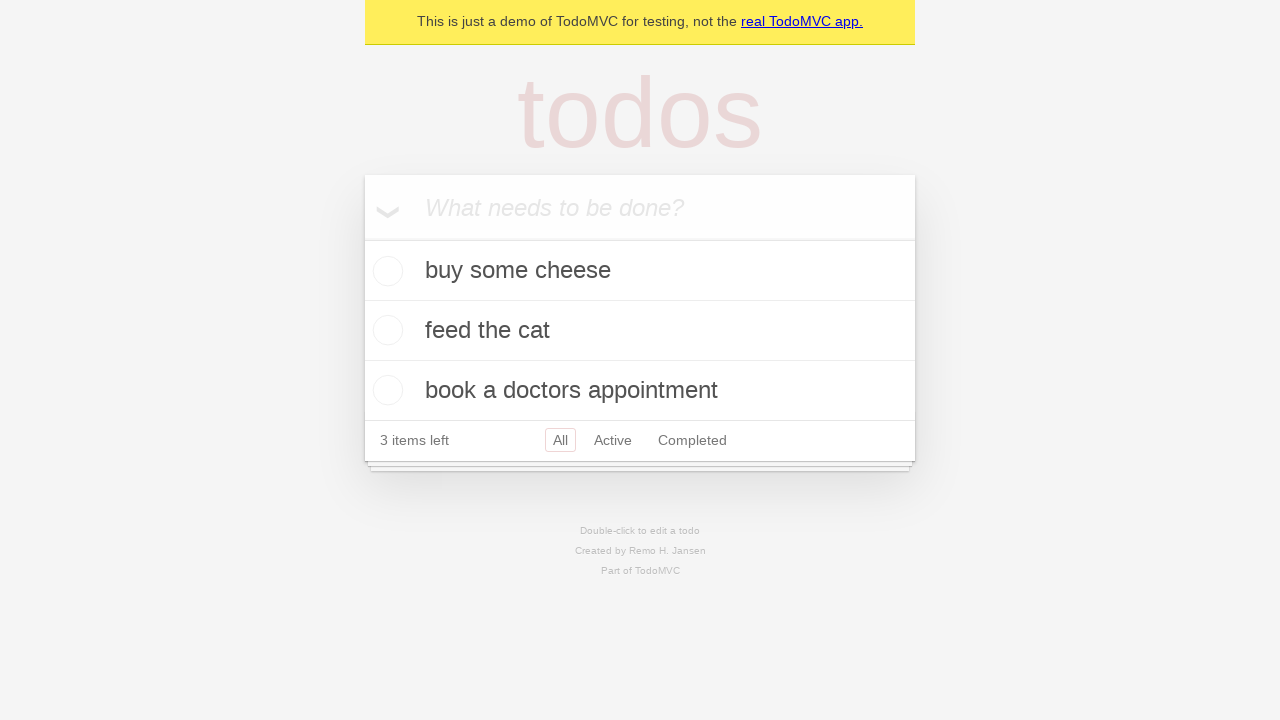

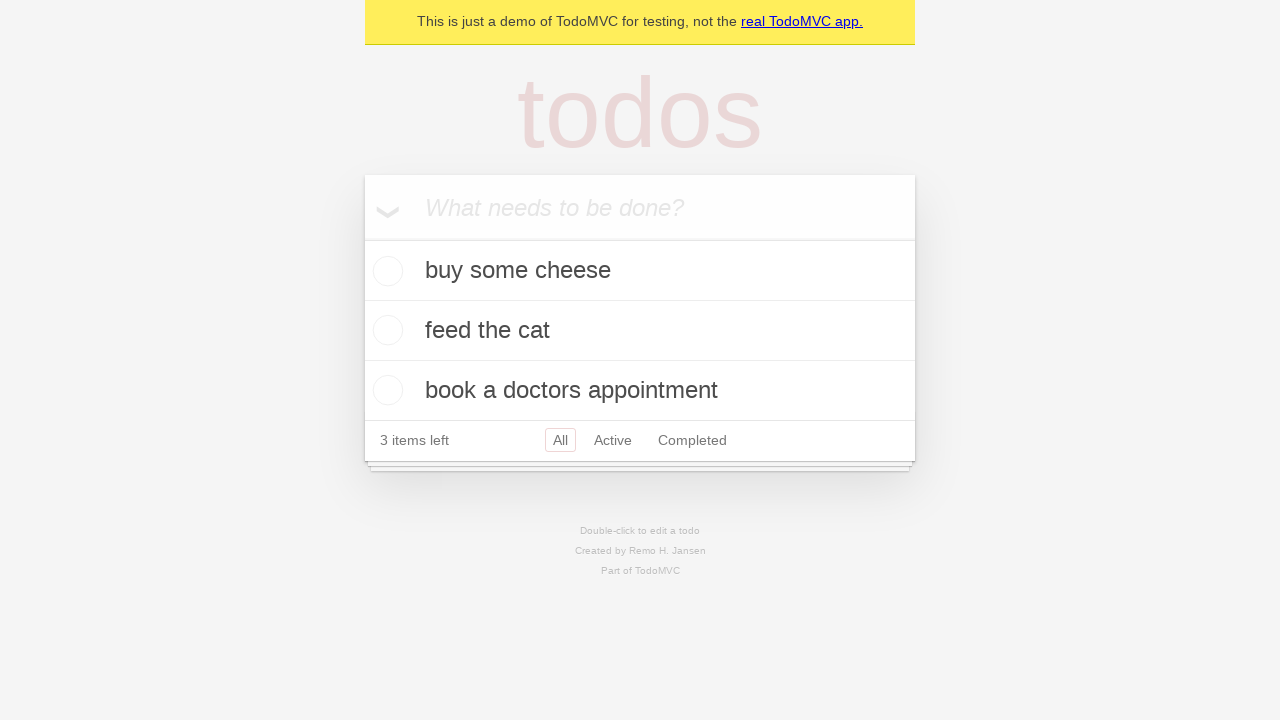